Tests the appearance of the Car Game page by verifying the title text, start game text, score label, number of road lanes, and background images for the left and right road borders.

Starting URL: https://borbely-dominik-peter.github.io/WebProjekt3/

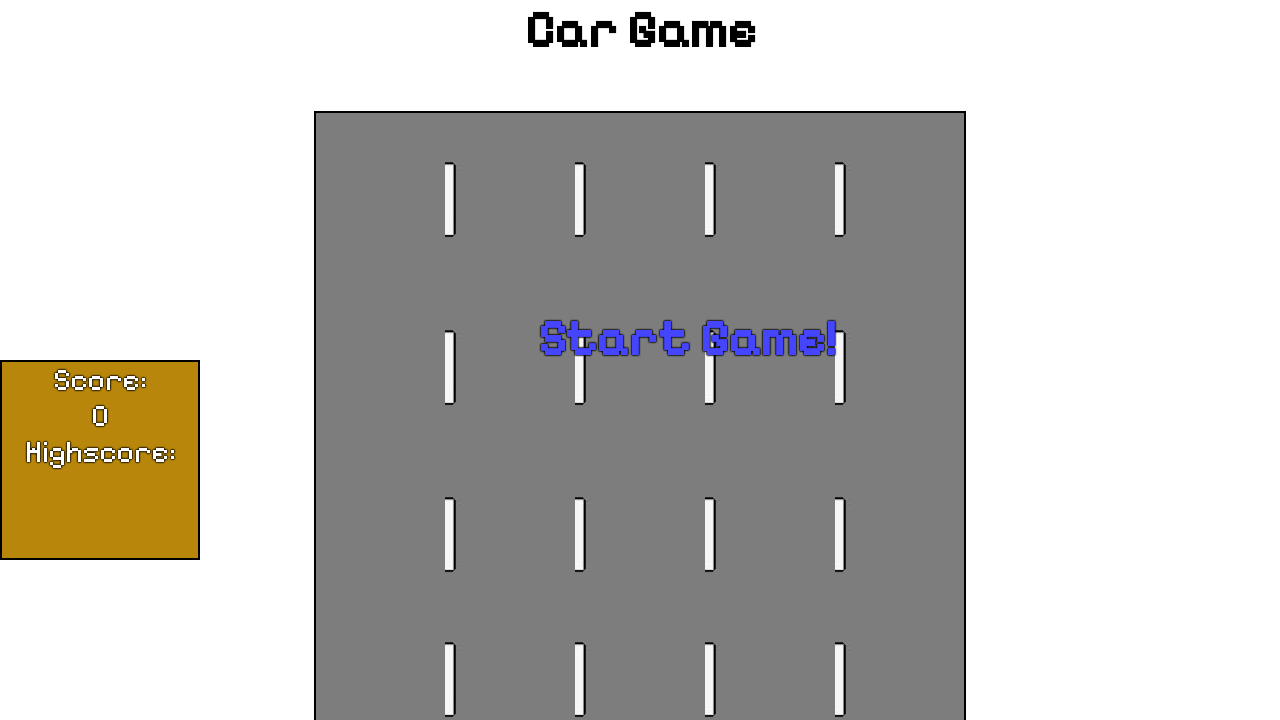

Verified main title text is 'Car Game'
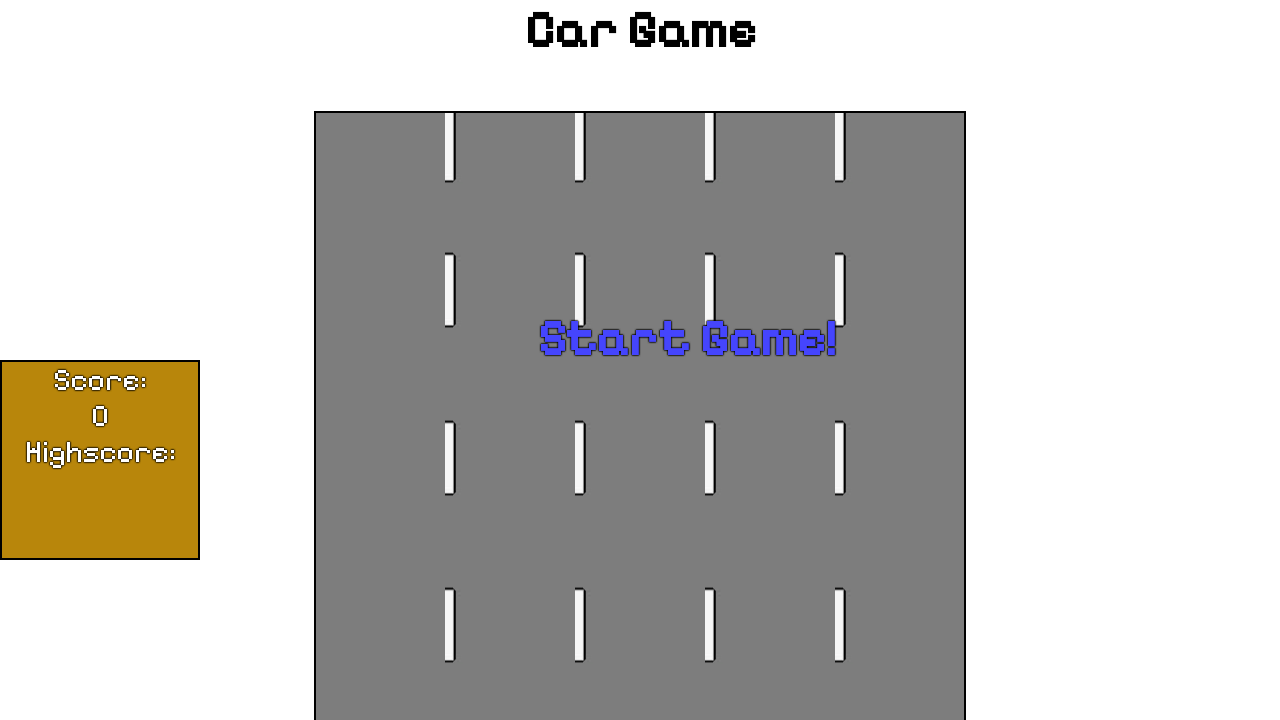

Verified start game text is 'Start Game!'
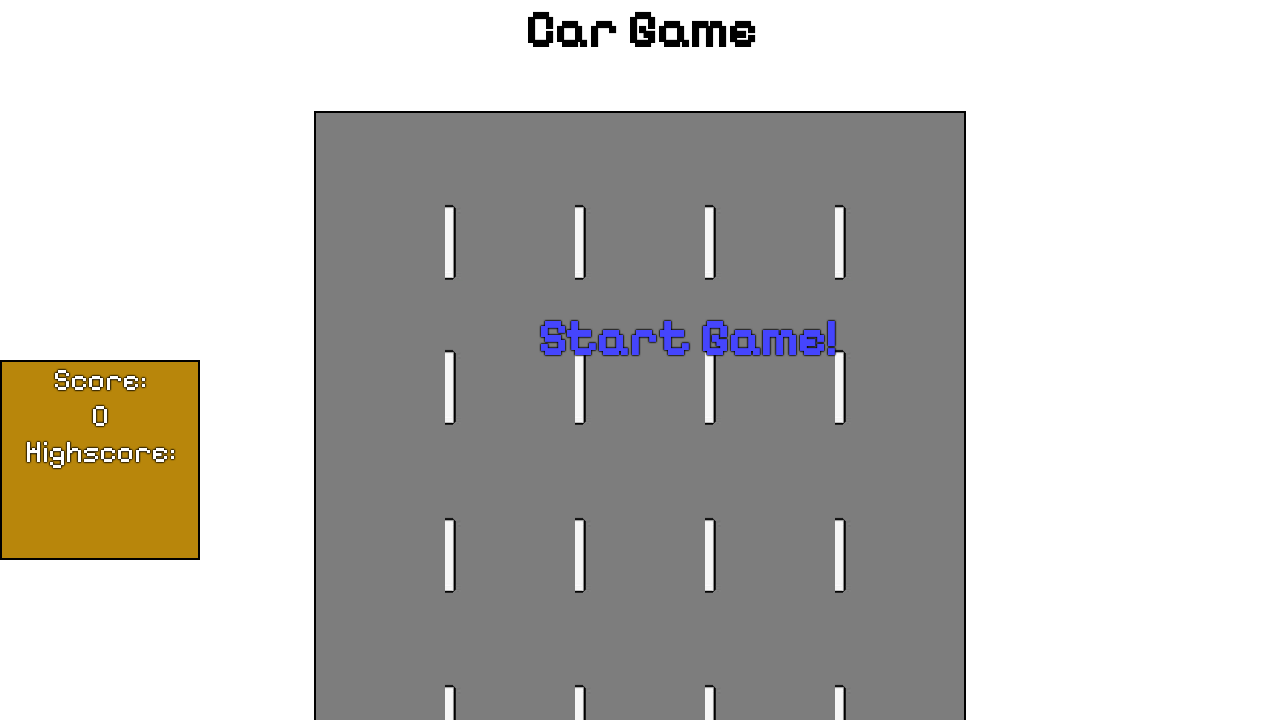

Verified score label text is 'Score:'
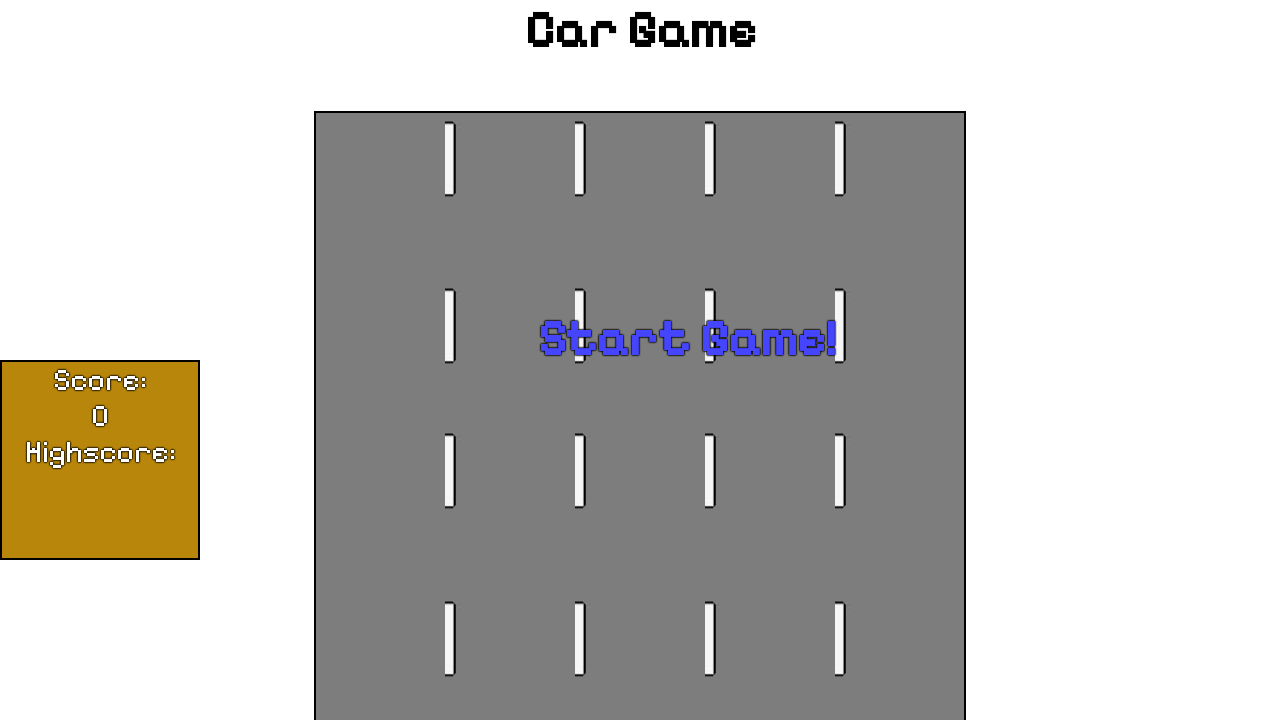

Verified there are 5 road lane cells
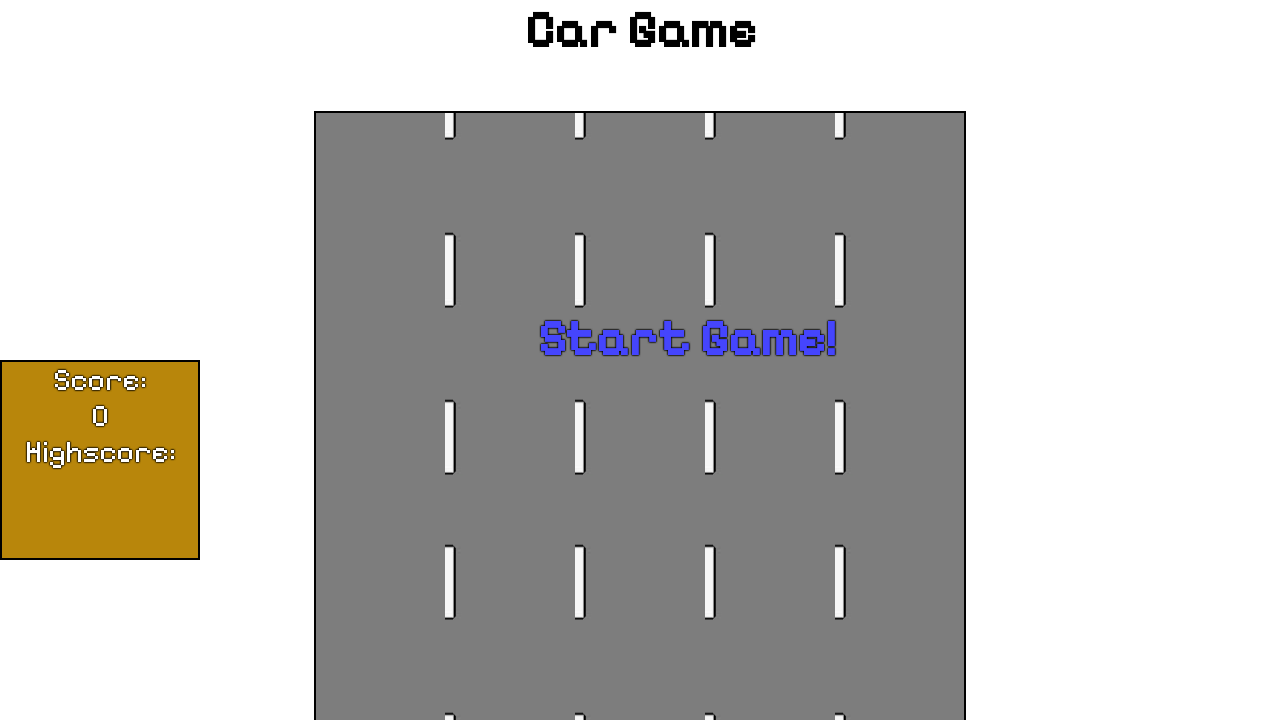

Verified left road border background image contains 'balut.png'
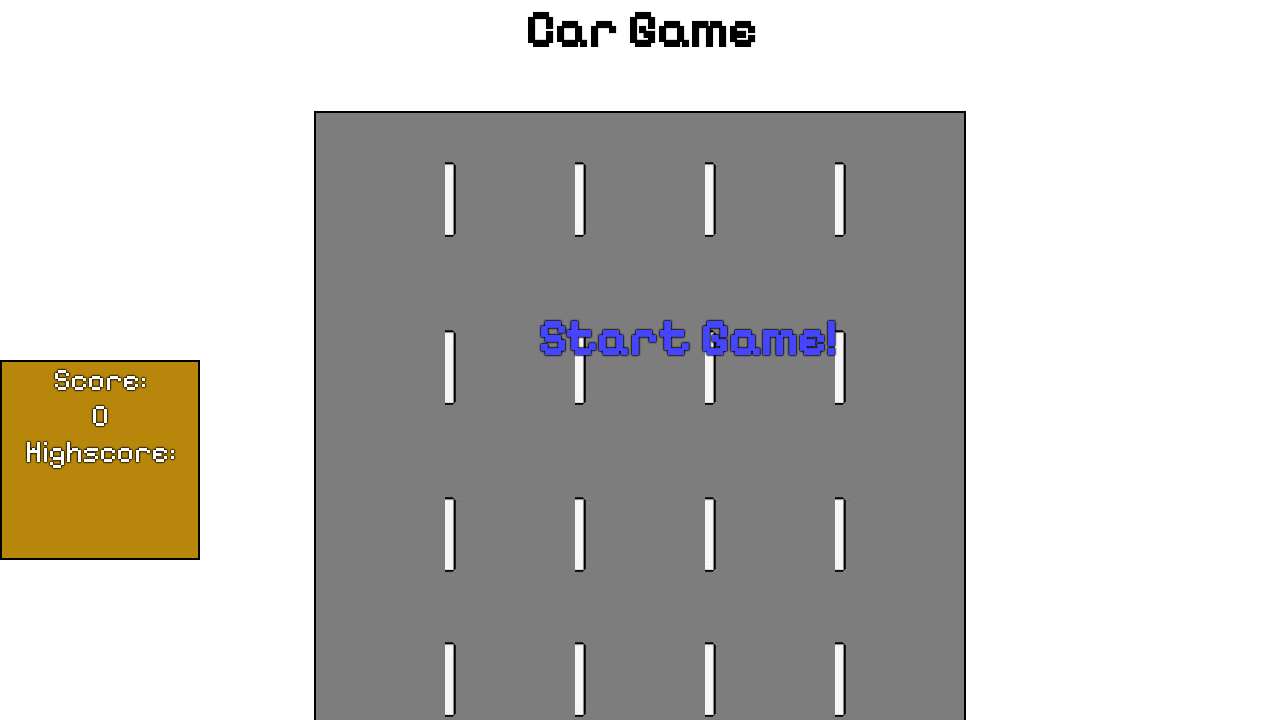

Verified right road border background image contains 'ut.png'
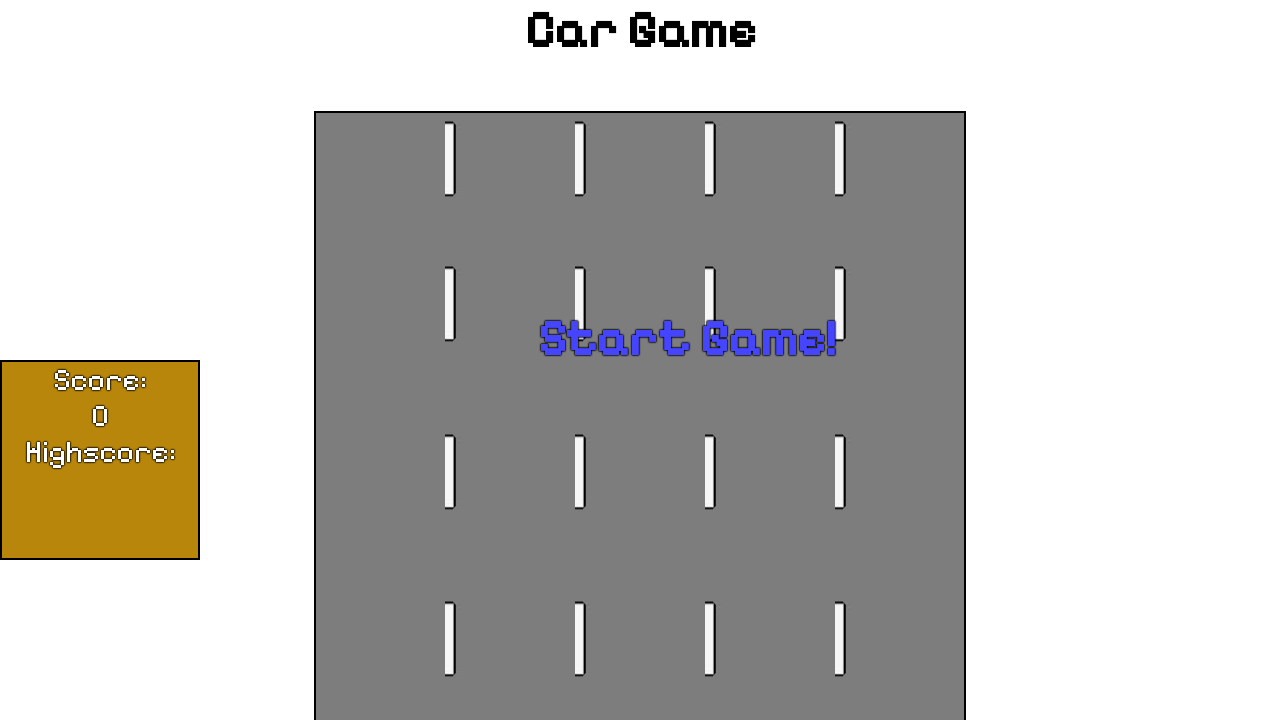

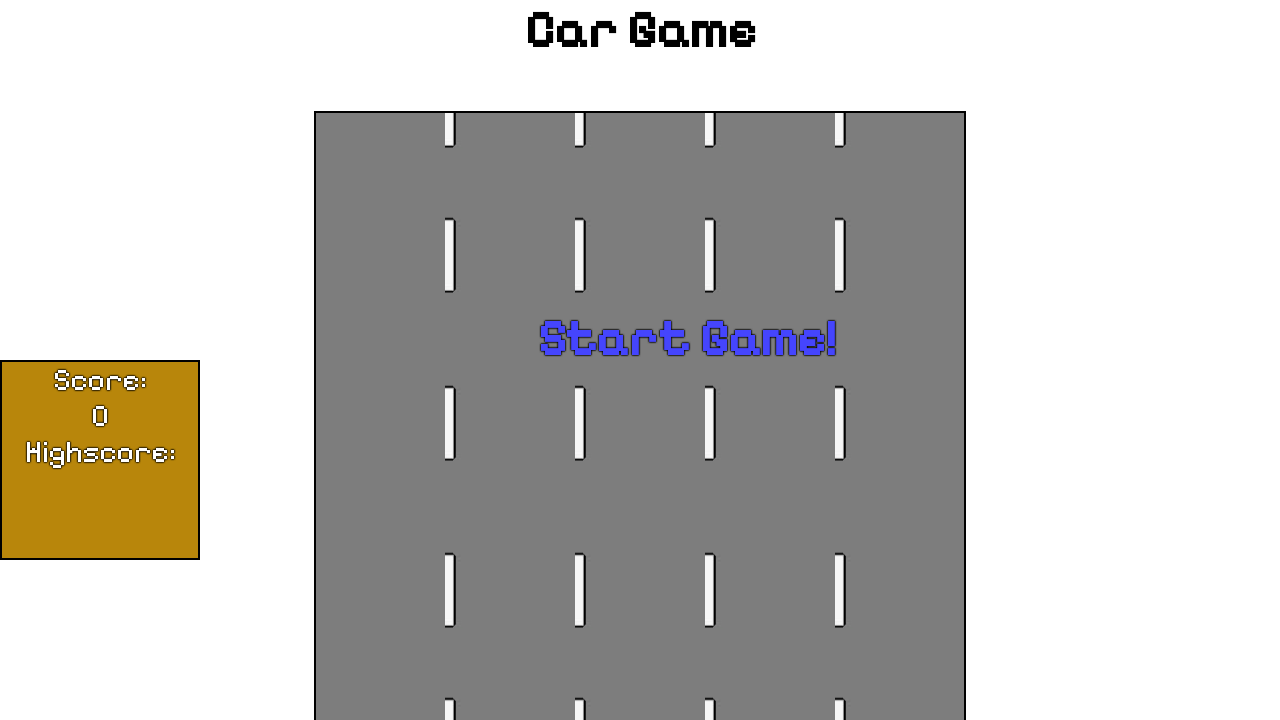